Tests new window/tab functionality by clicking a button that opens a new page and then switching browser context to the newly opened window.

Starting URL: https://testeroprogramowania.github.io/selenium/basics.html

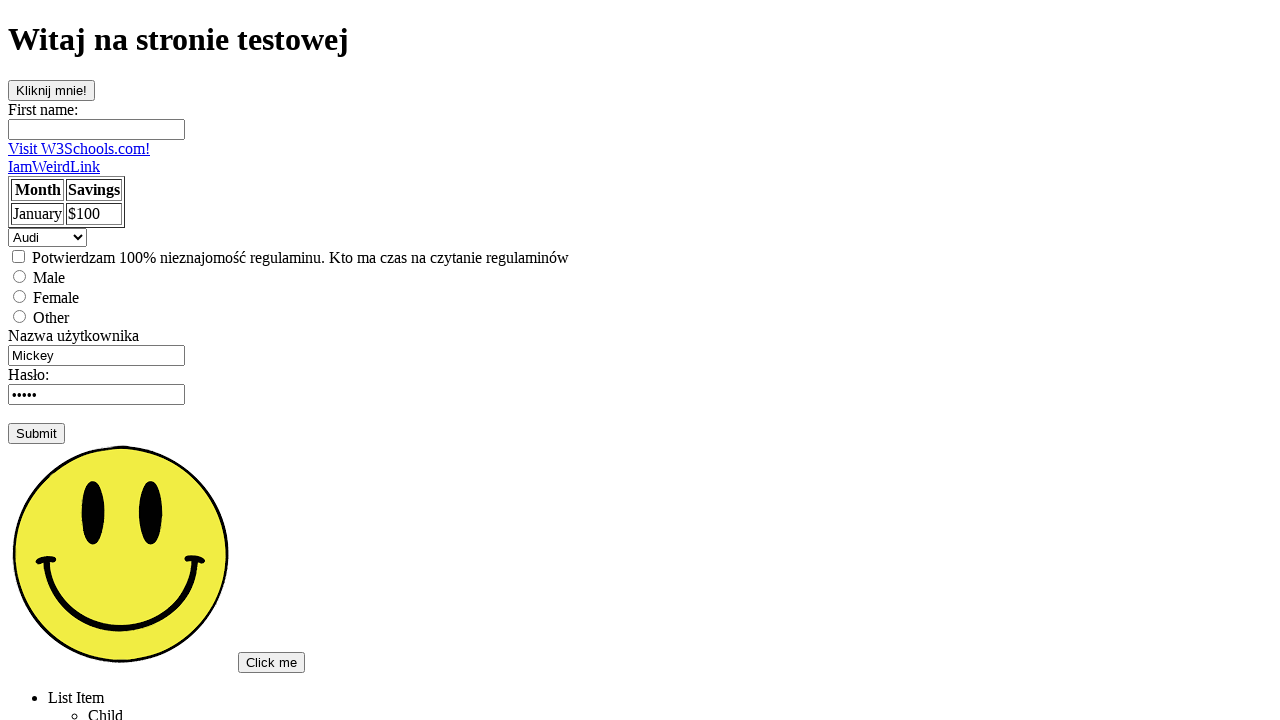

Clicked button to open new page/window at (272, 662) on #newPage
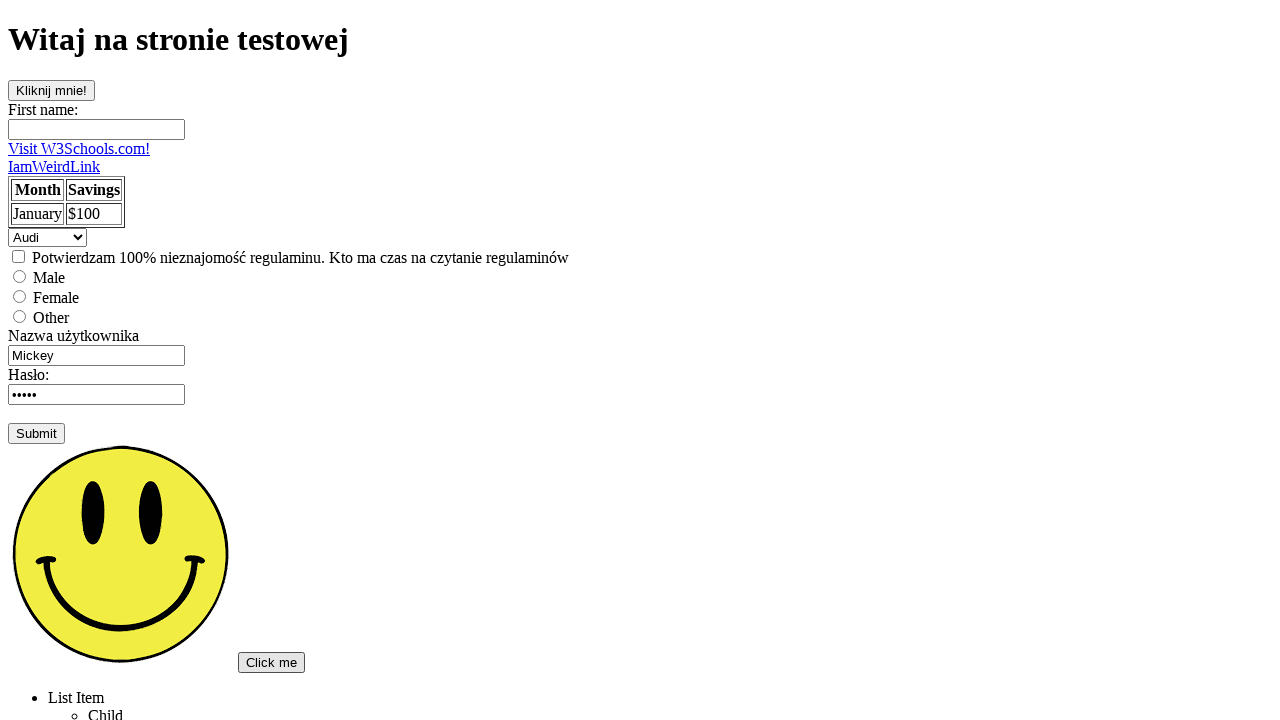

Captured new page/window instance
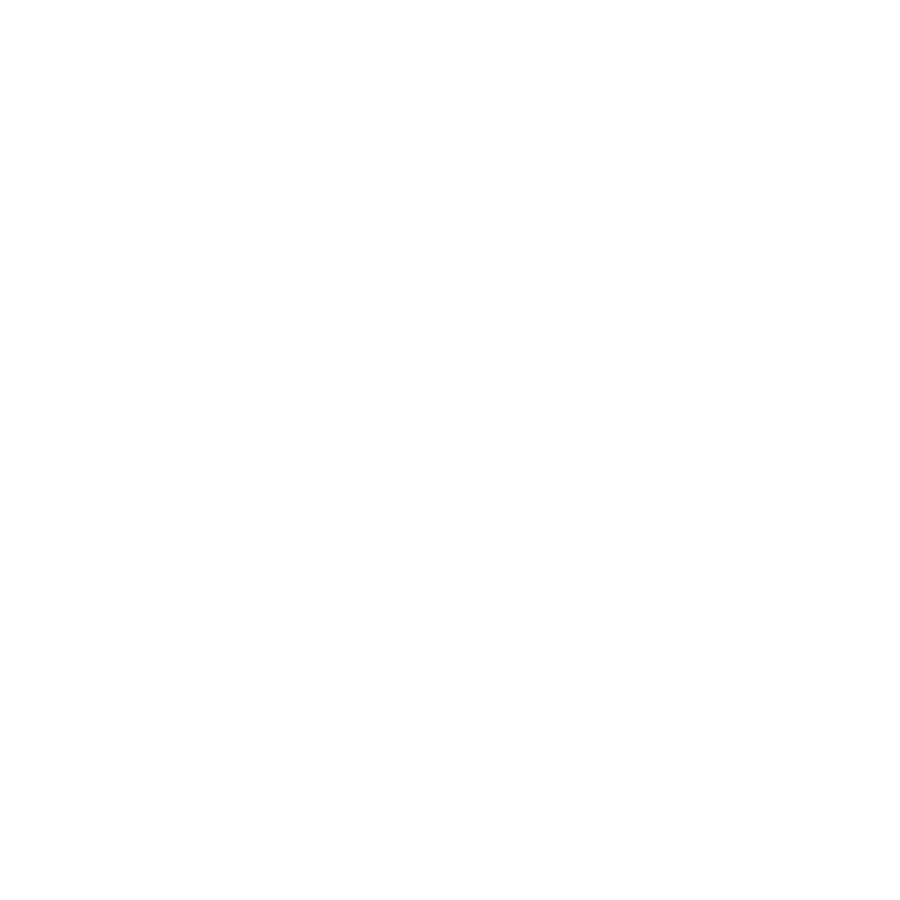

New page loaded successfully
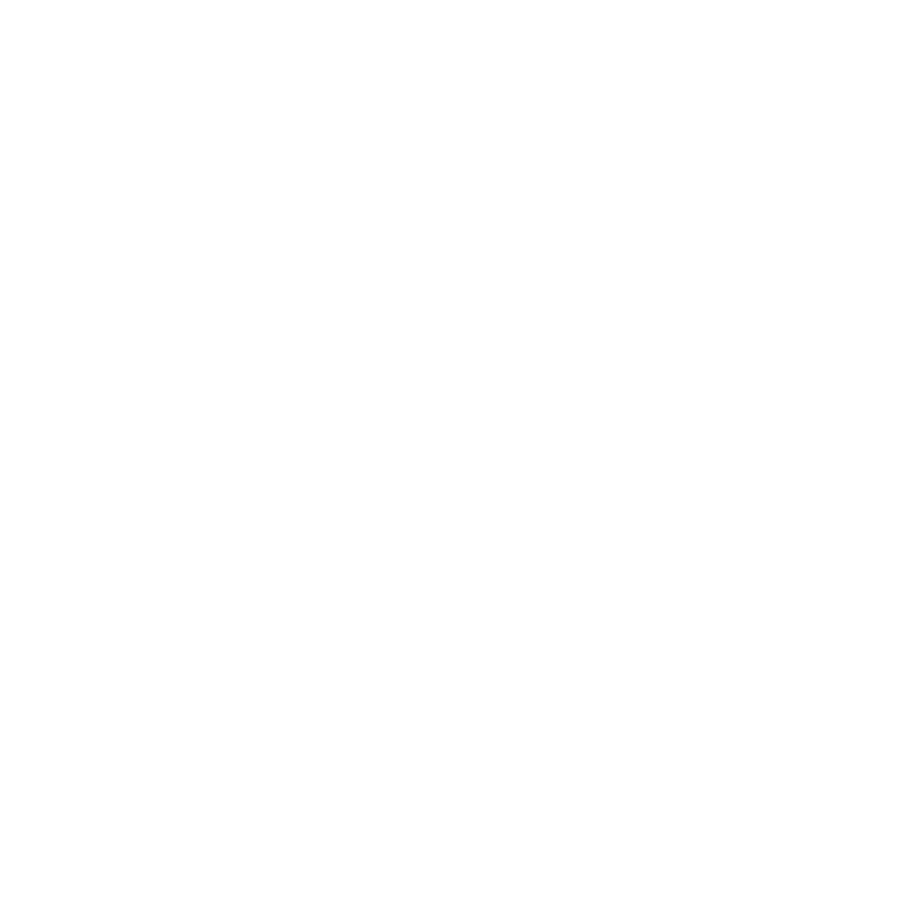

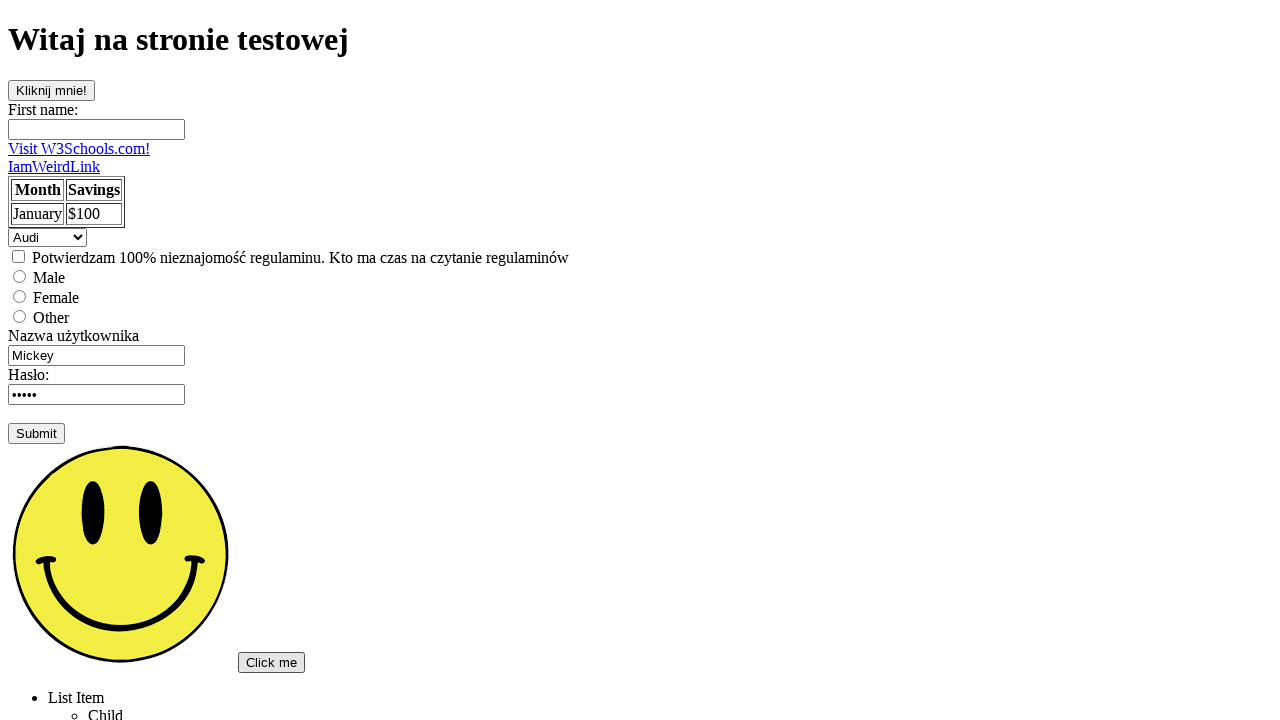